Tests JavaScript alert handling by clicking a button to trigger an alert, accepting the alert, and verifying the result message is displayed on the page.

Starting URL: http://the-internet.herokuapp.com/javascript_alerts

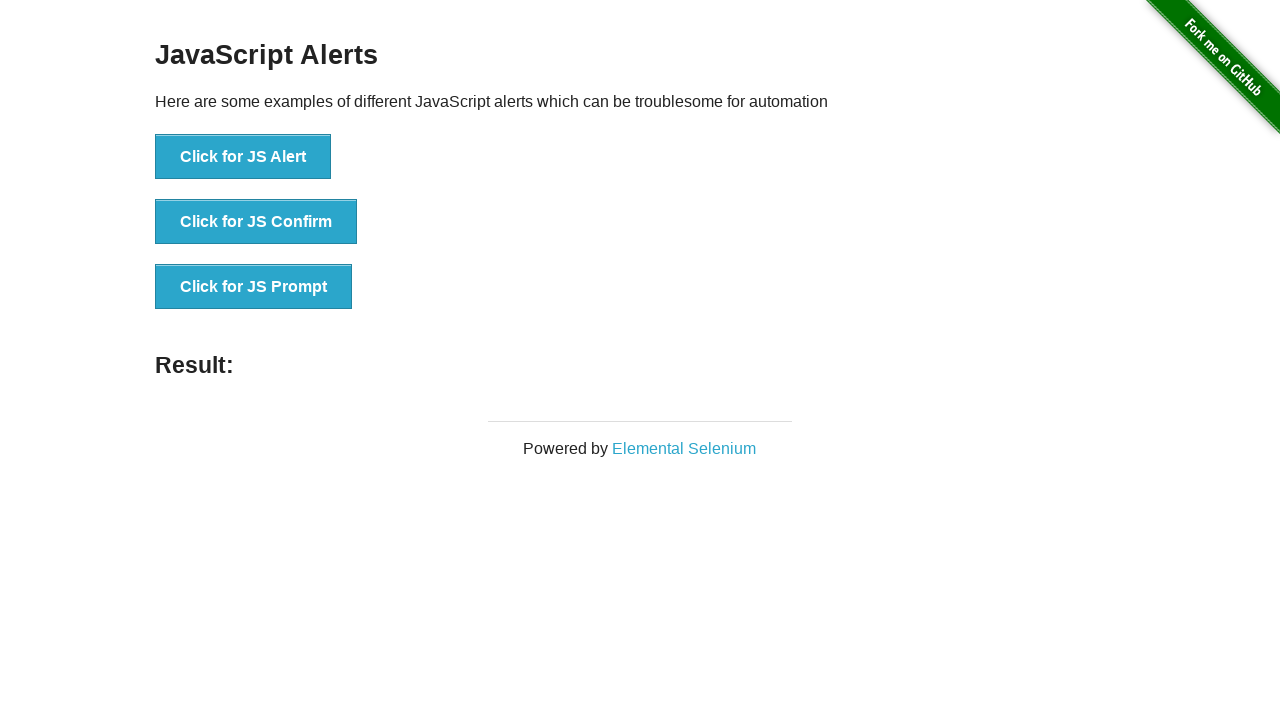

Clicked first button to trigger JavaScript alert at (243, 157) on ul > li:nth-child(1) > button
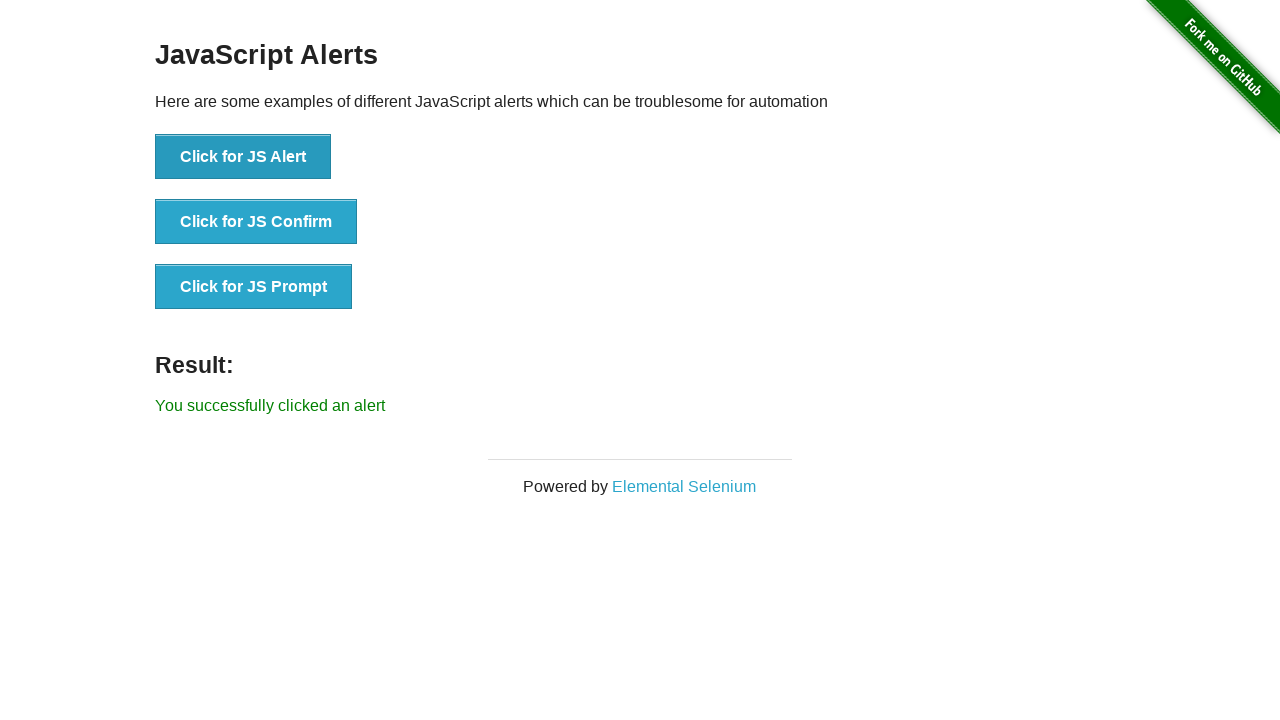

Set up dialog handler to accept alerts
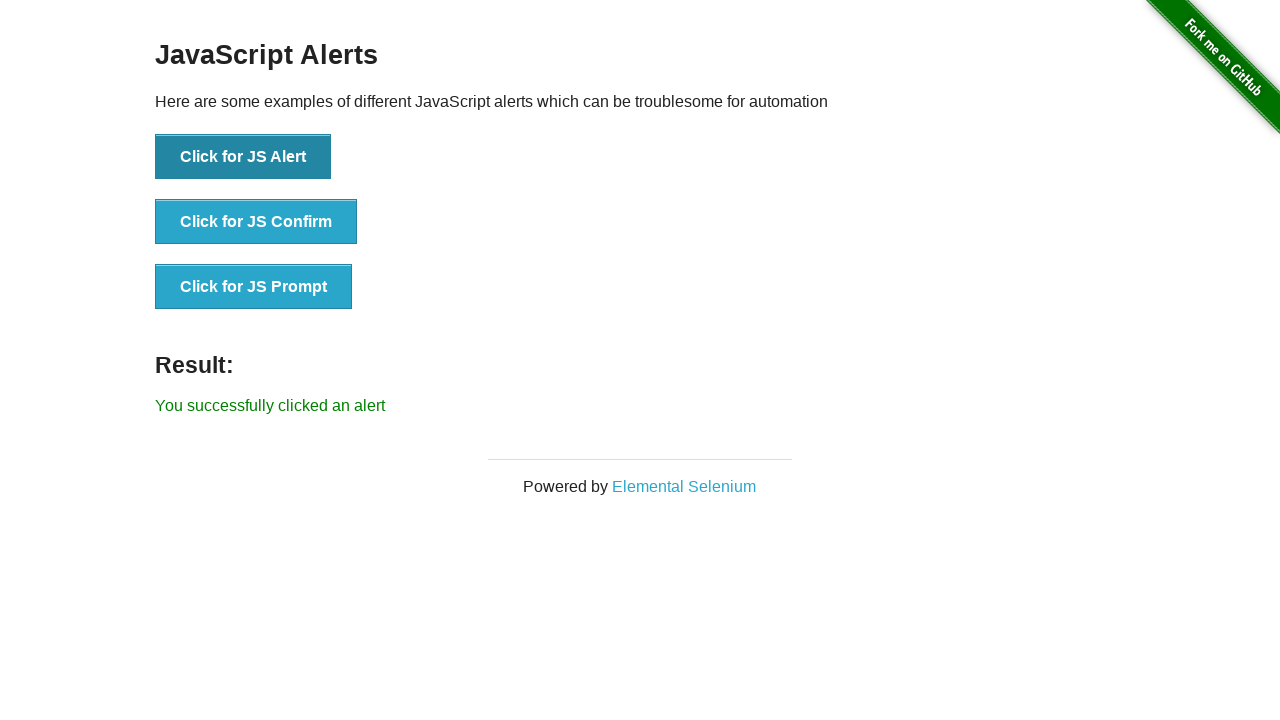

Result message element loaded
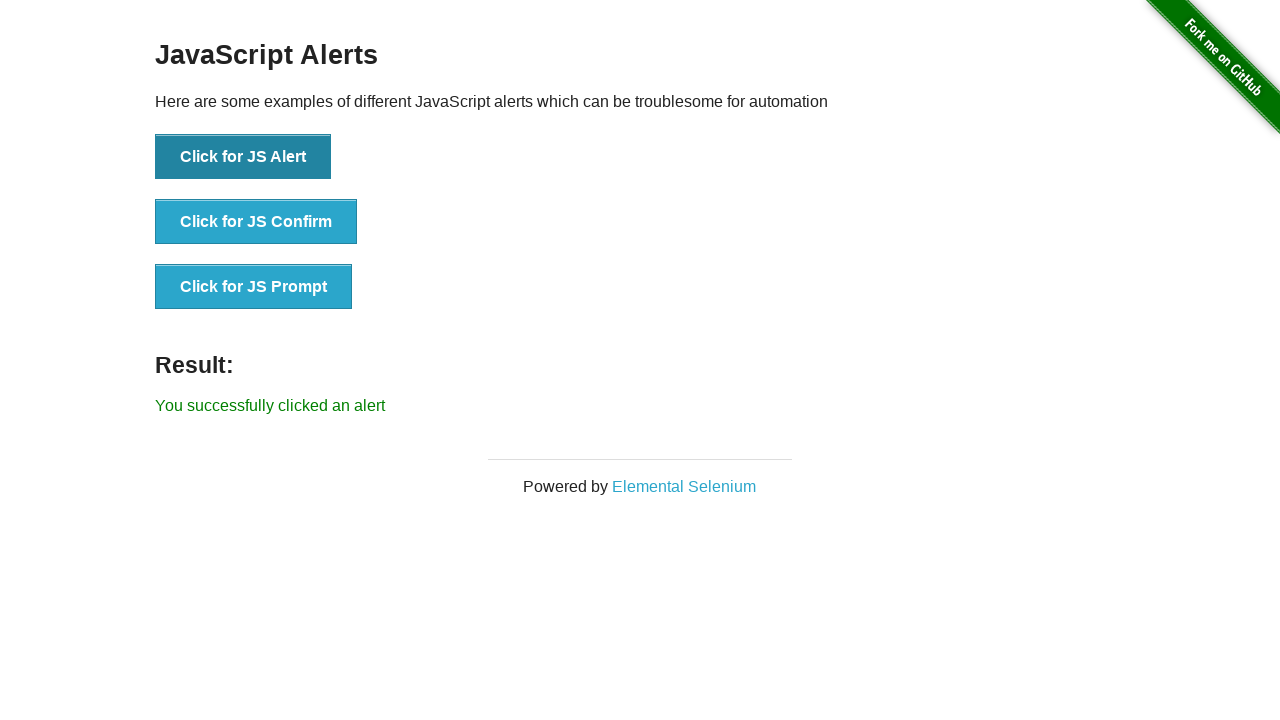

Retrieved result message text
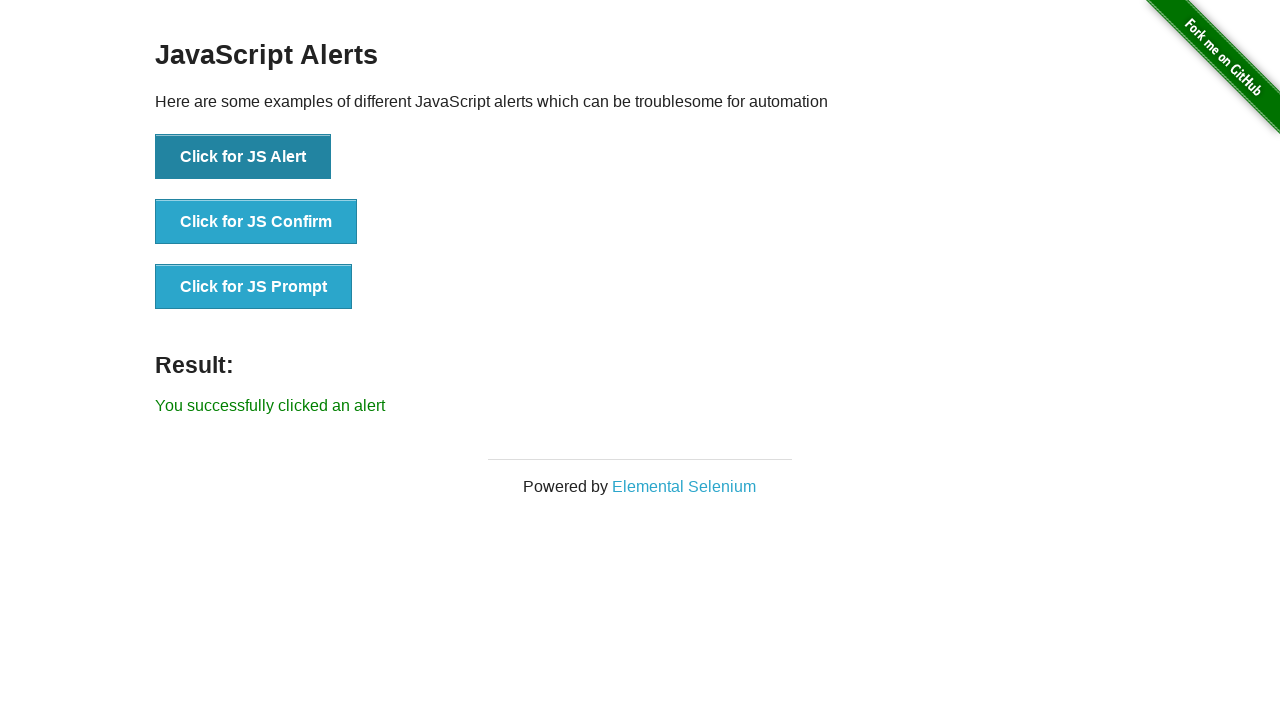

Verified result message displays 'You successfully clicked an alert'
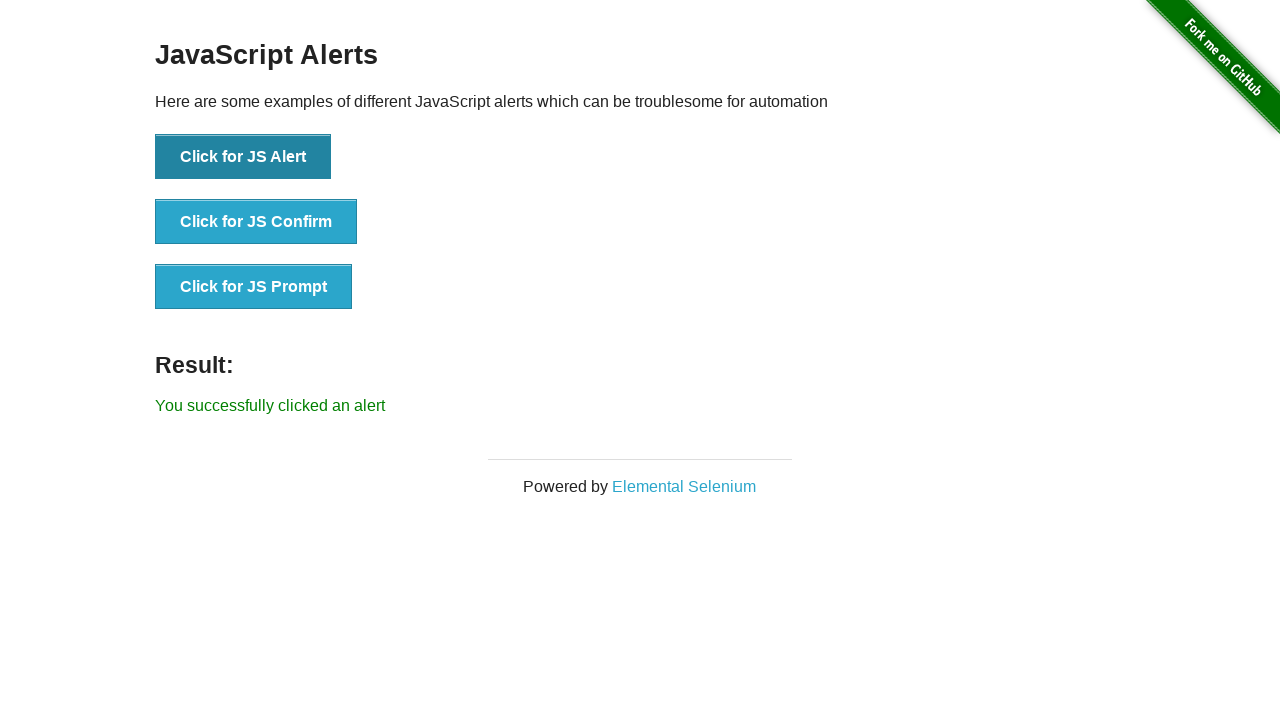

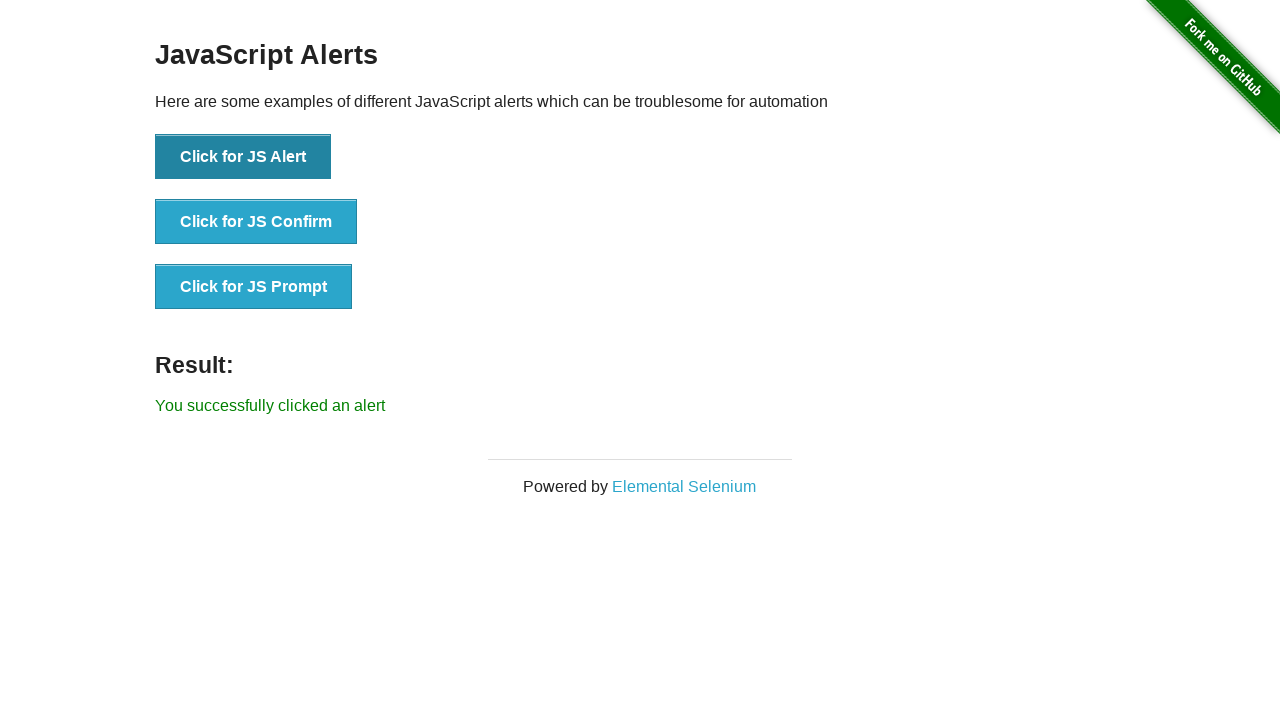